Tests that clicking Clear completed button removes completed items from the list

Starting URL: https://demo.playwright.dev/todomvc

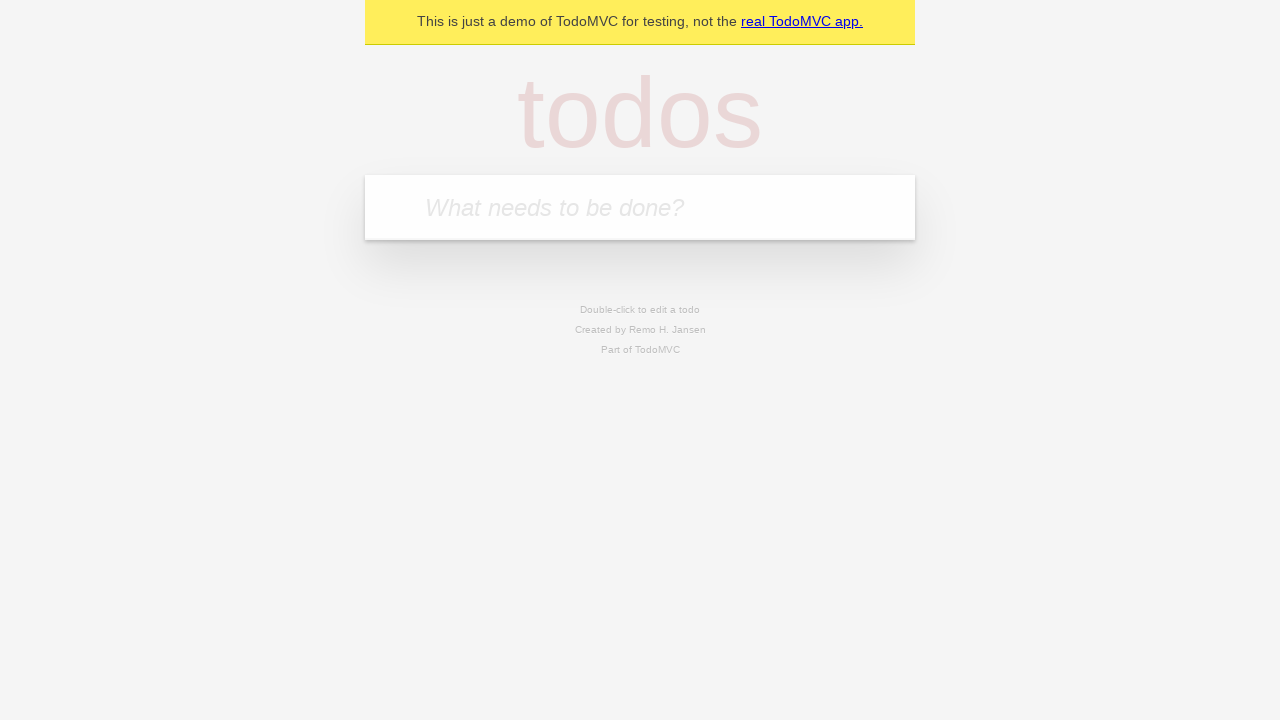

Filled todo input with 'buy some cheese' on internal:attr=[placeholder="What needs to be done?"i]
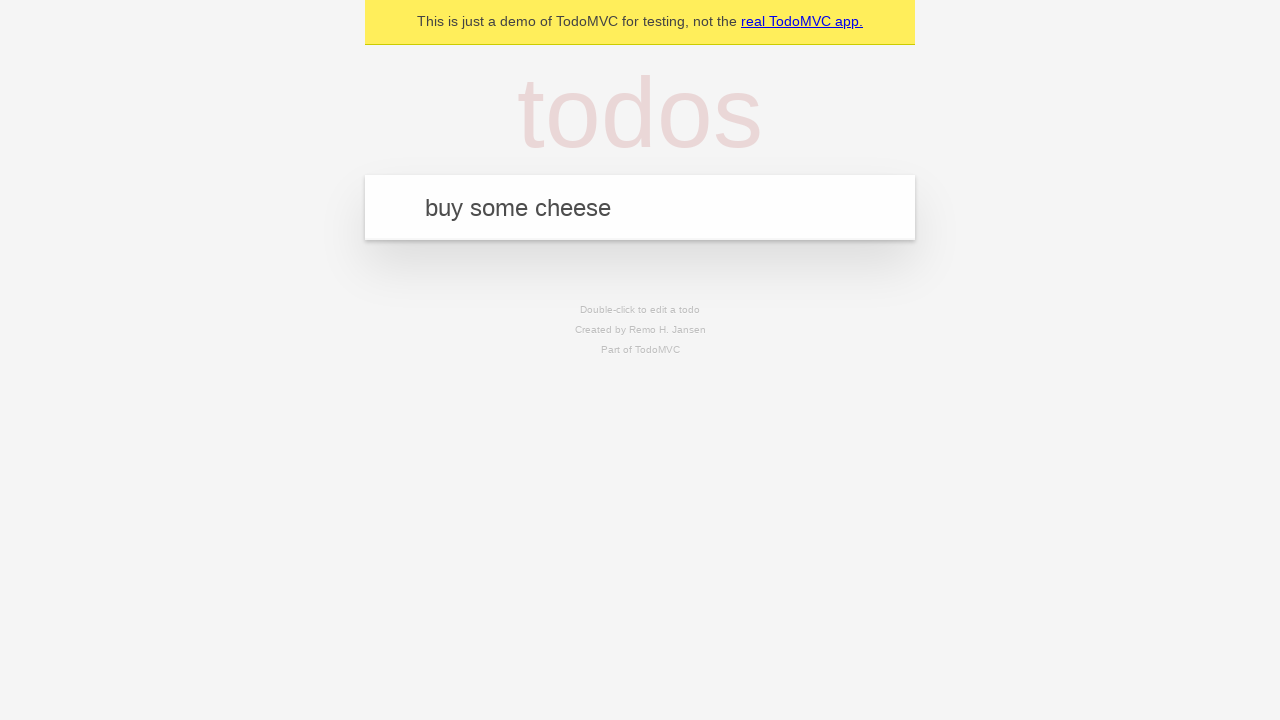

Pressed Enter to add 'buy some cheese' to todo list on internal:attr=[placeholder="What needs to be done?"i]
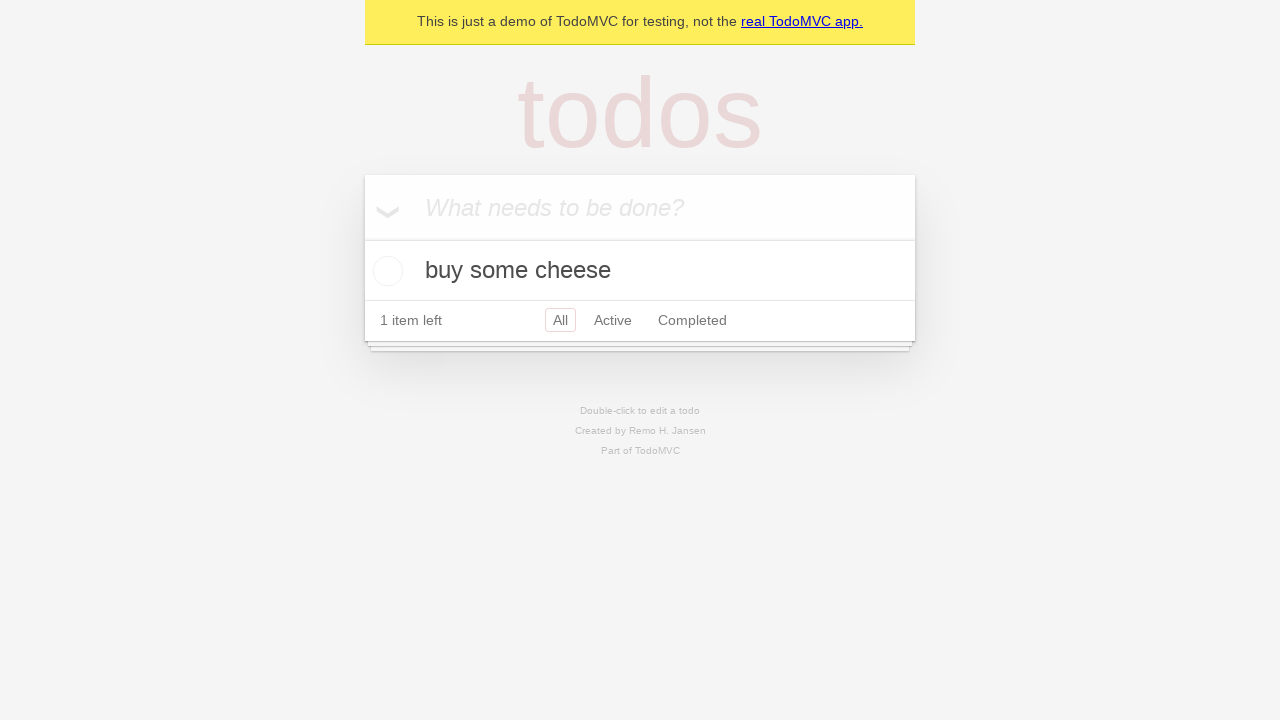

Filled todo input with 'feed the cat' on internal:attr=[placeholder="What needs to be done?"i]
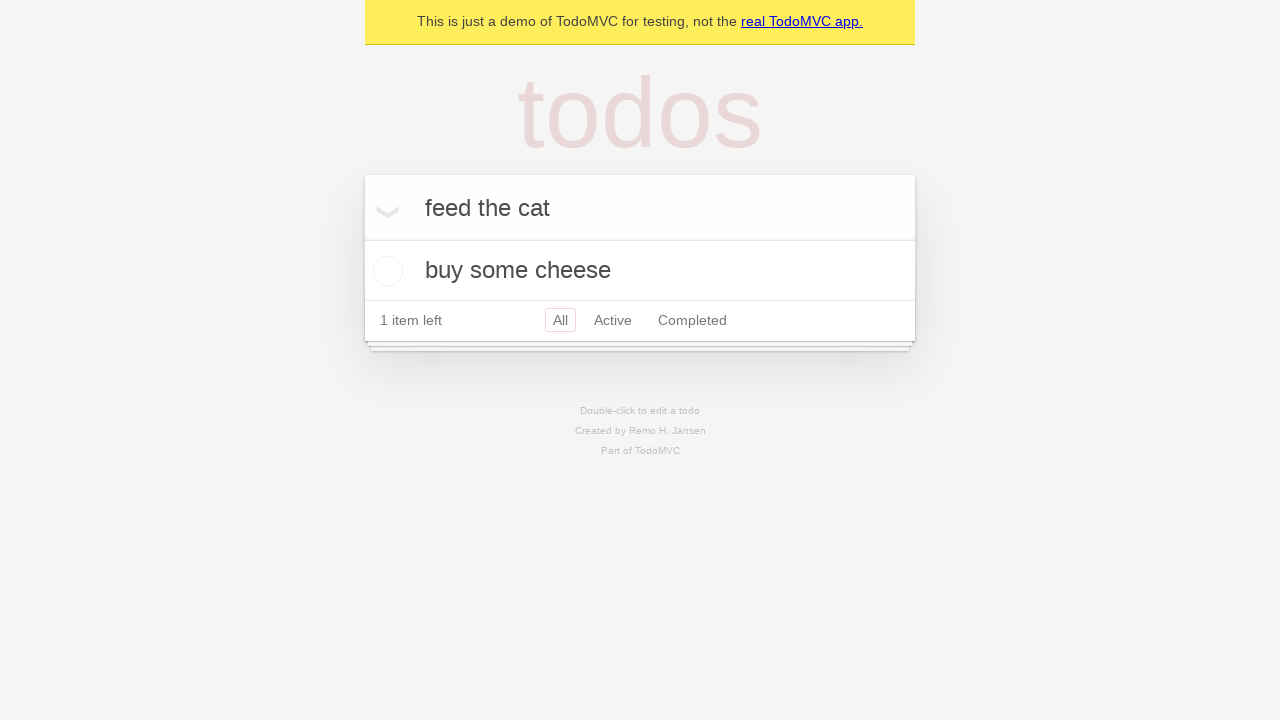

Pressed Enter to add 'feed the cat' to todo list on internal:attr=[placeholder="What needs to be done?"i]
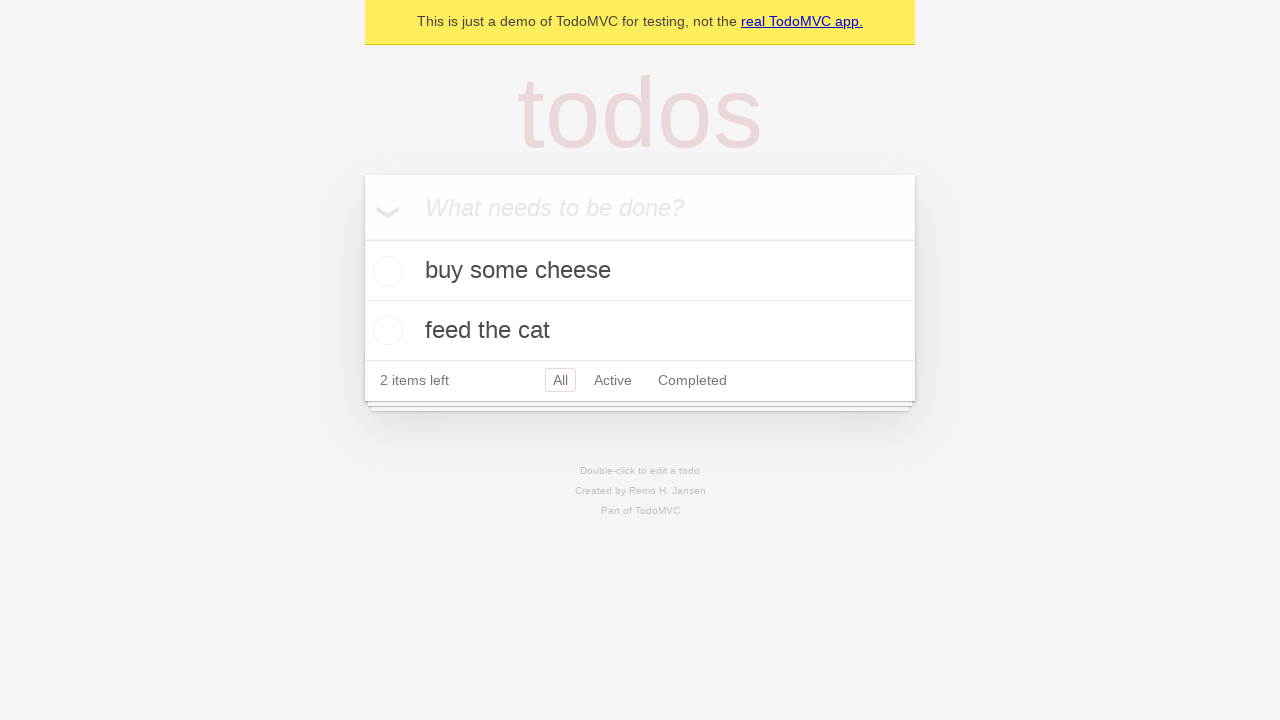

Filled todo input with 'book a doctors appointment' on internal:attr=[placeholder="What needs to be done?"i]
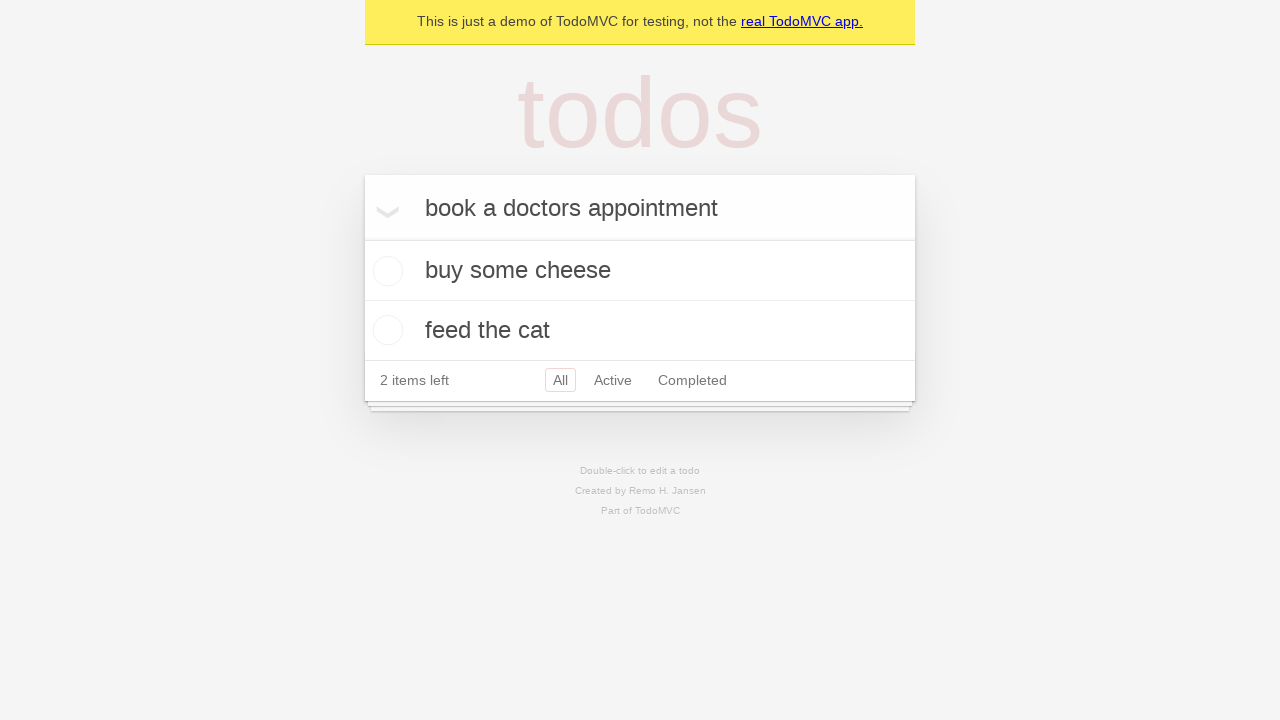

Pressed Enter to add 'book a doctors appointment' to todo list on internal:attr=[placeholder="What needs to be done?"i]
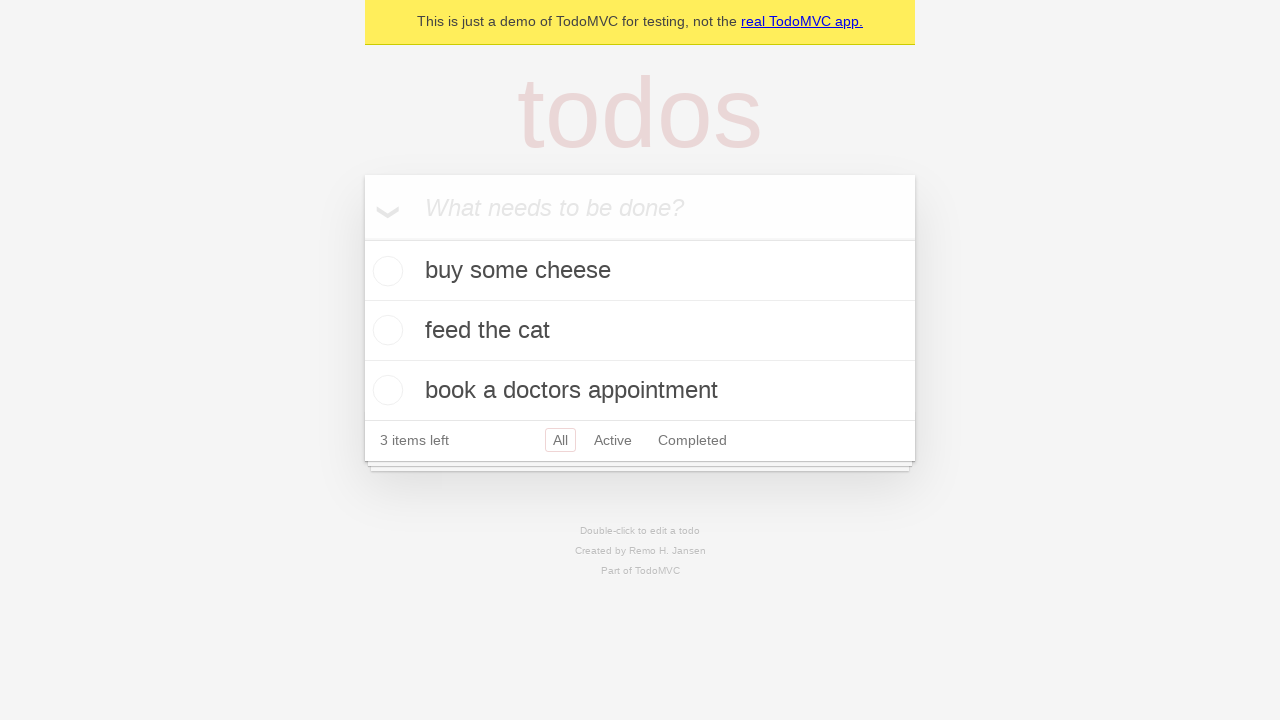

Retrieved all todo items
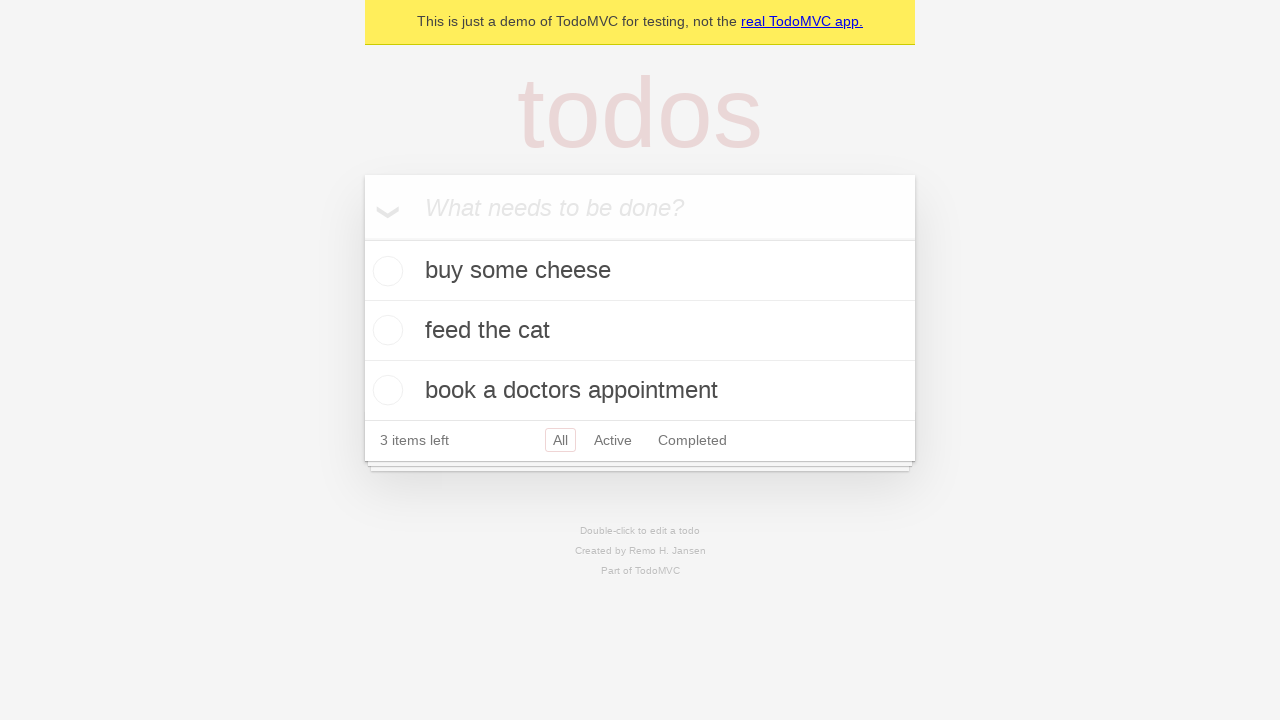

Checked the second todo item (feed the cat) at (385, 330) on internal:testid=[data-testid="todo-item"s] >> nth=1 >> internal:role=checkbox
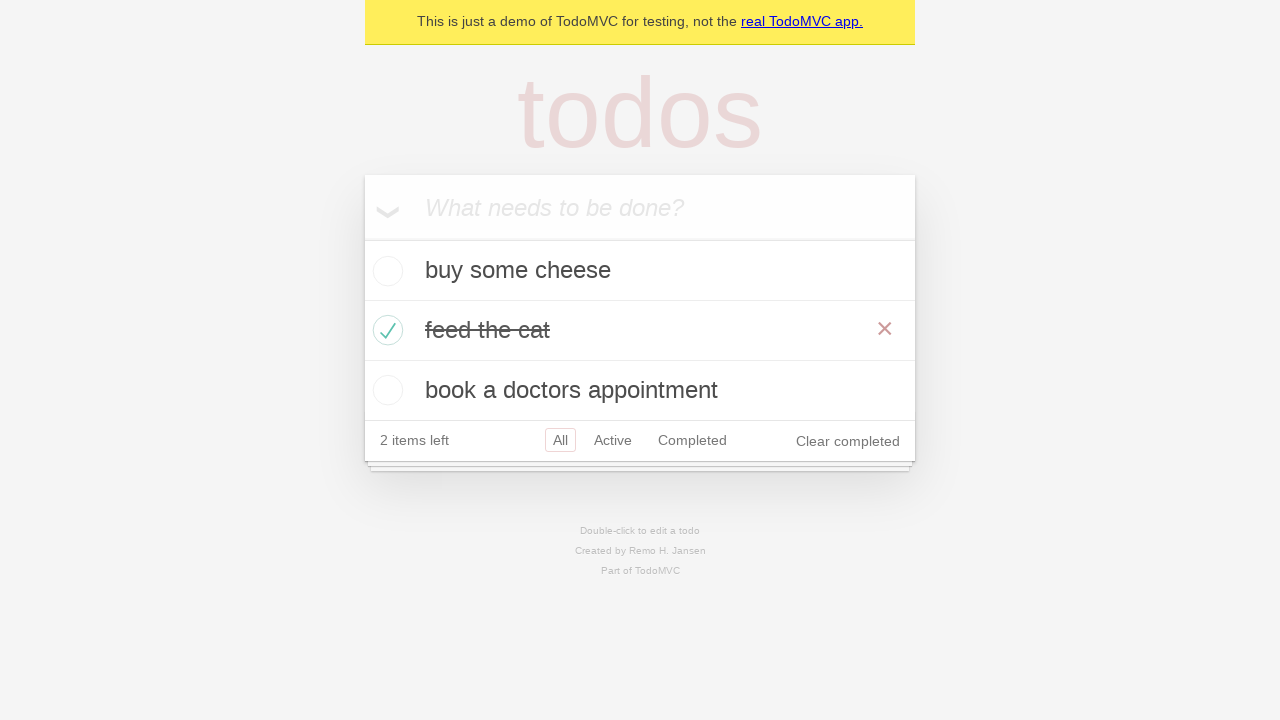

Clicked 'Clear completed' button to remove completed items at (848, 441) on internal:role=button[name="Clear completed"i]
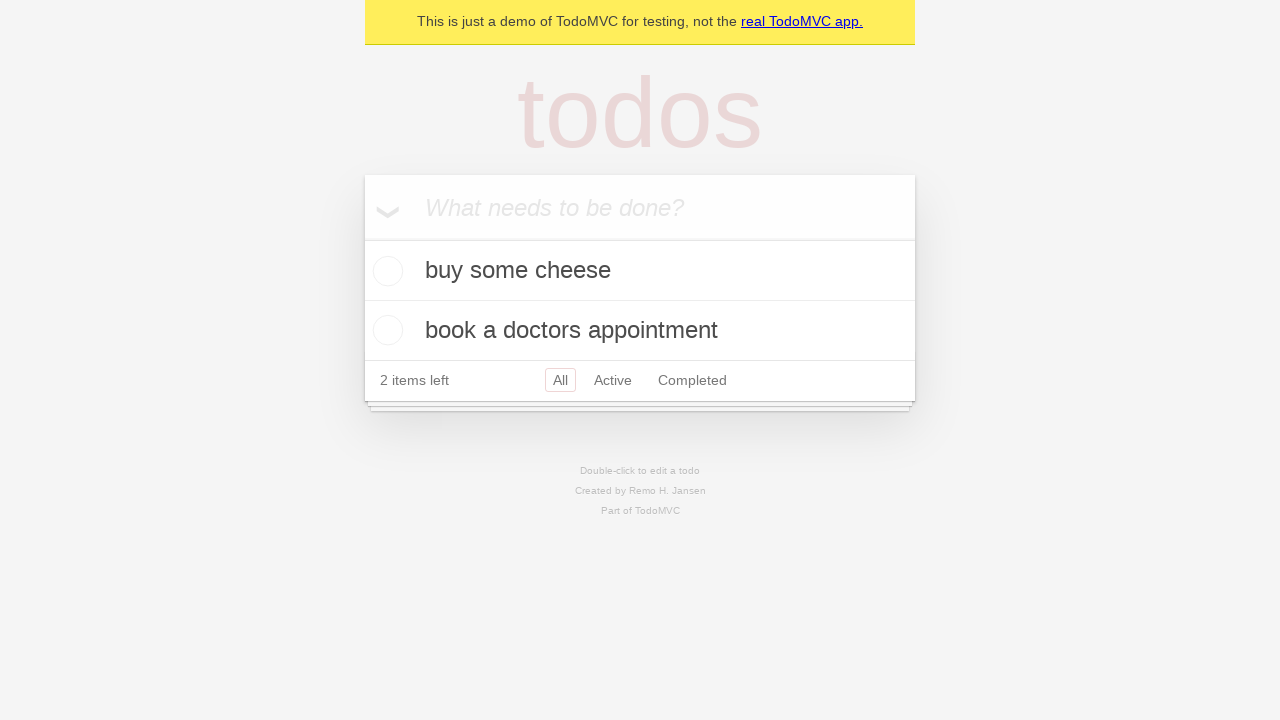

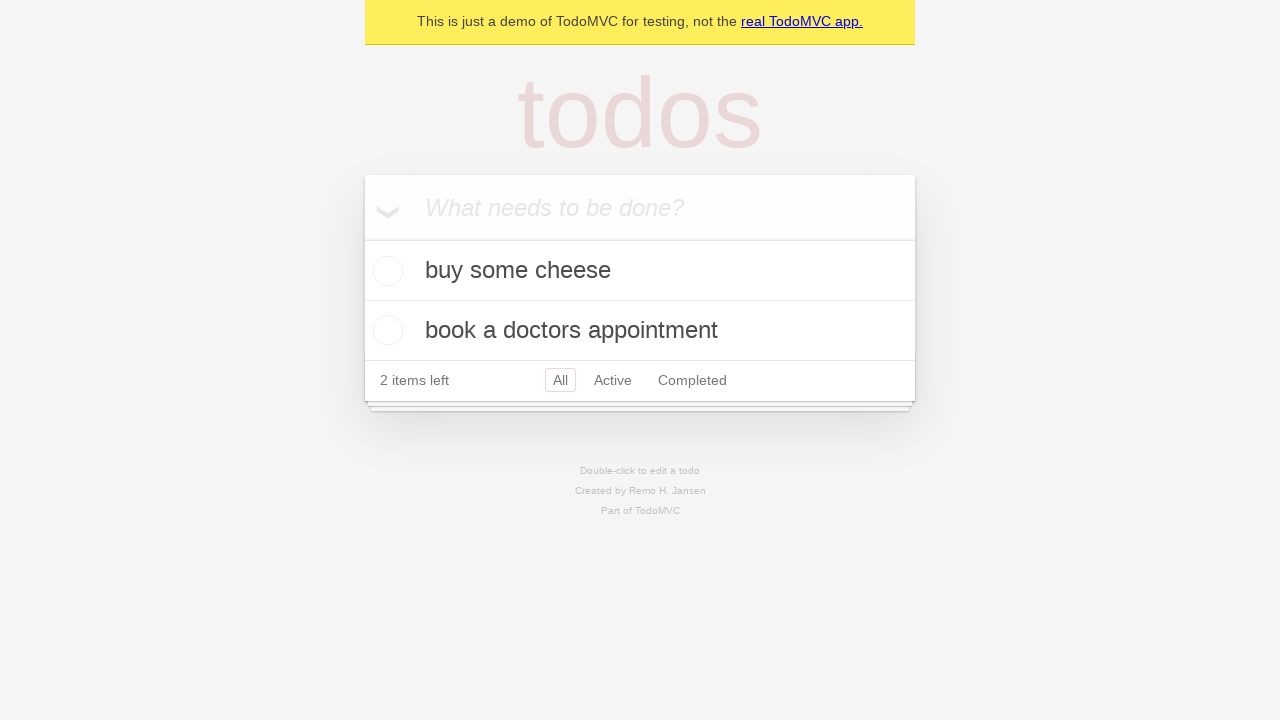